Tests the text box form with valid data including name, email, current address, and permanent address, then verifies the output contains all entered values

Starting URL: https://demoqa.com/text-box

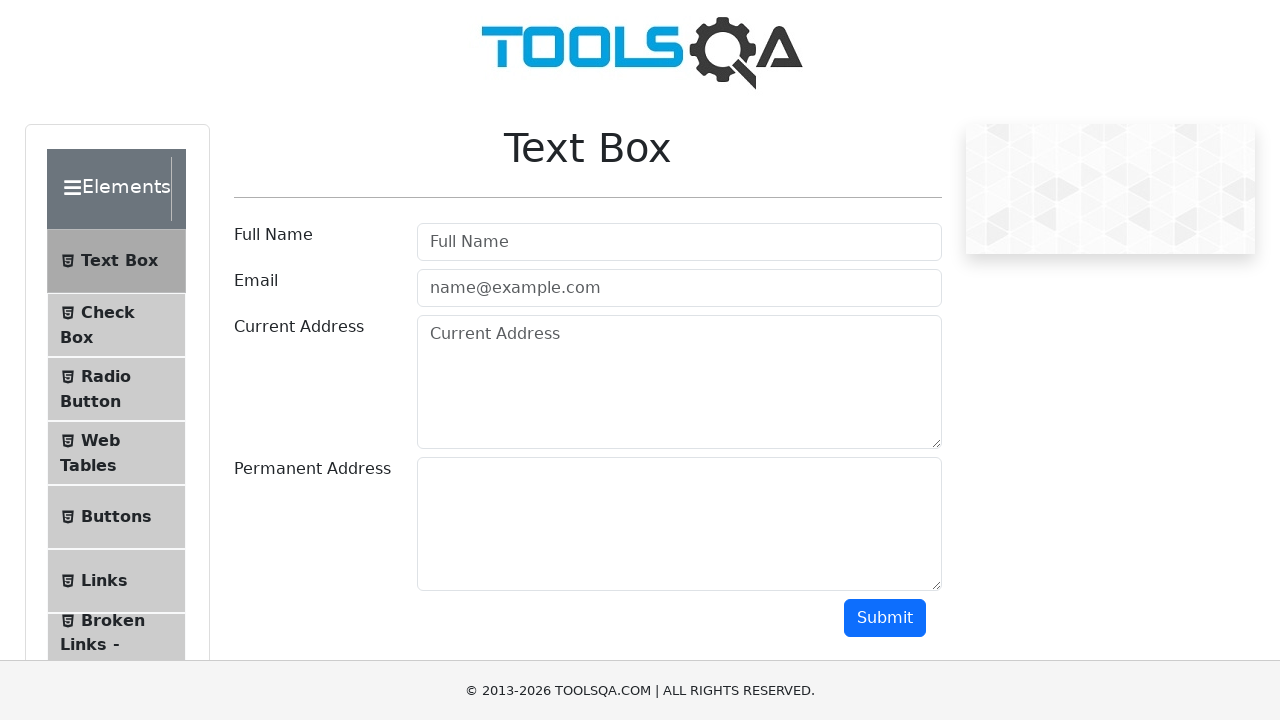

Filled full name field with 'My Name' on #userName
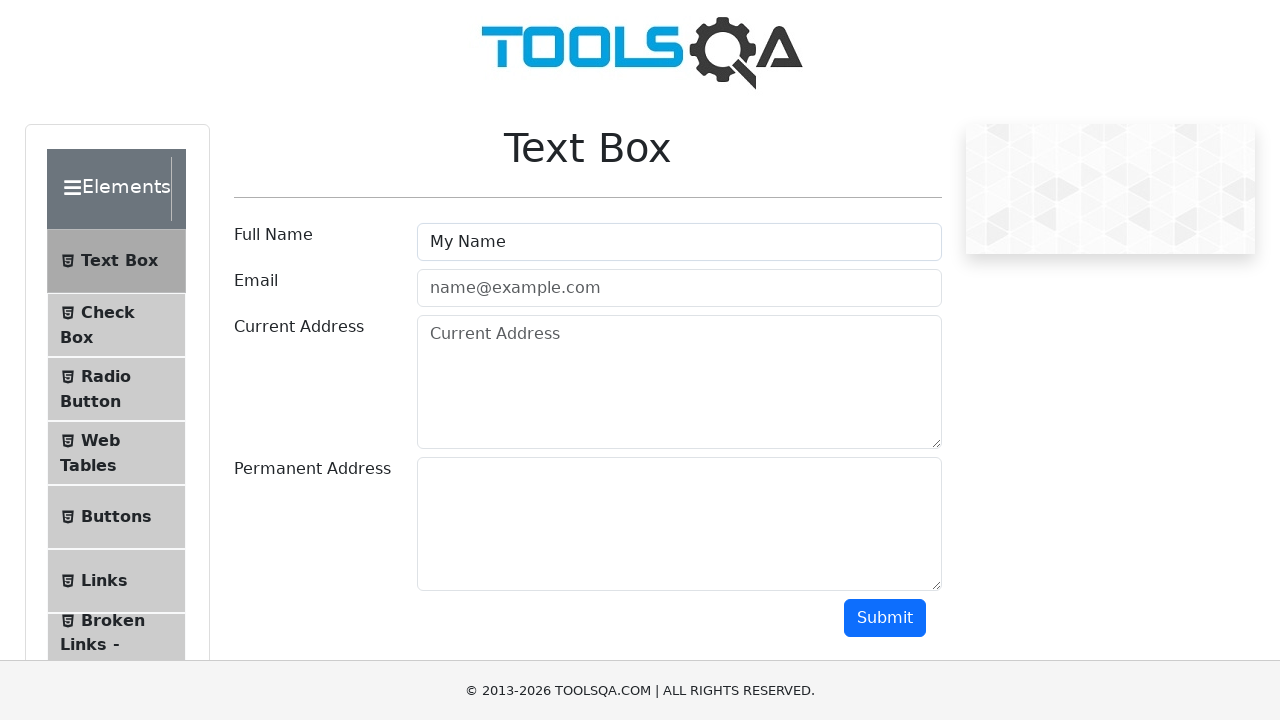

Filled email field with 'email@email.com' on #userEmail
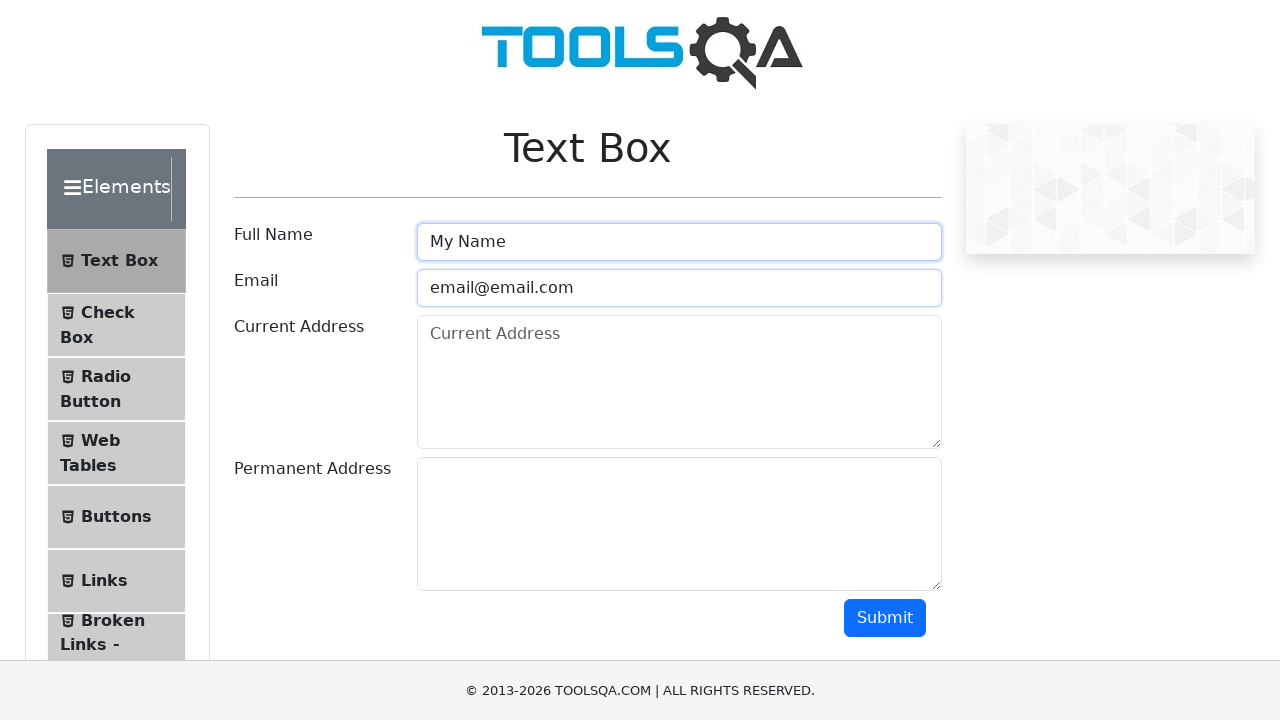

Filled current address field with 'My current address' on #currentAddress
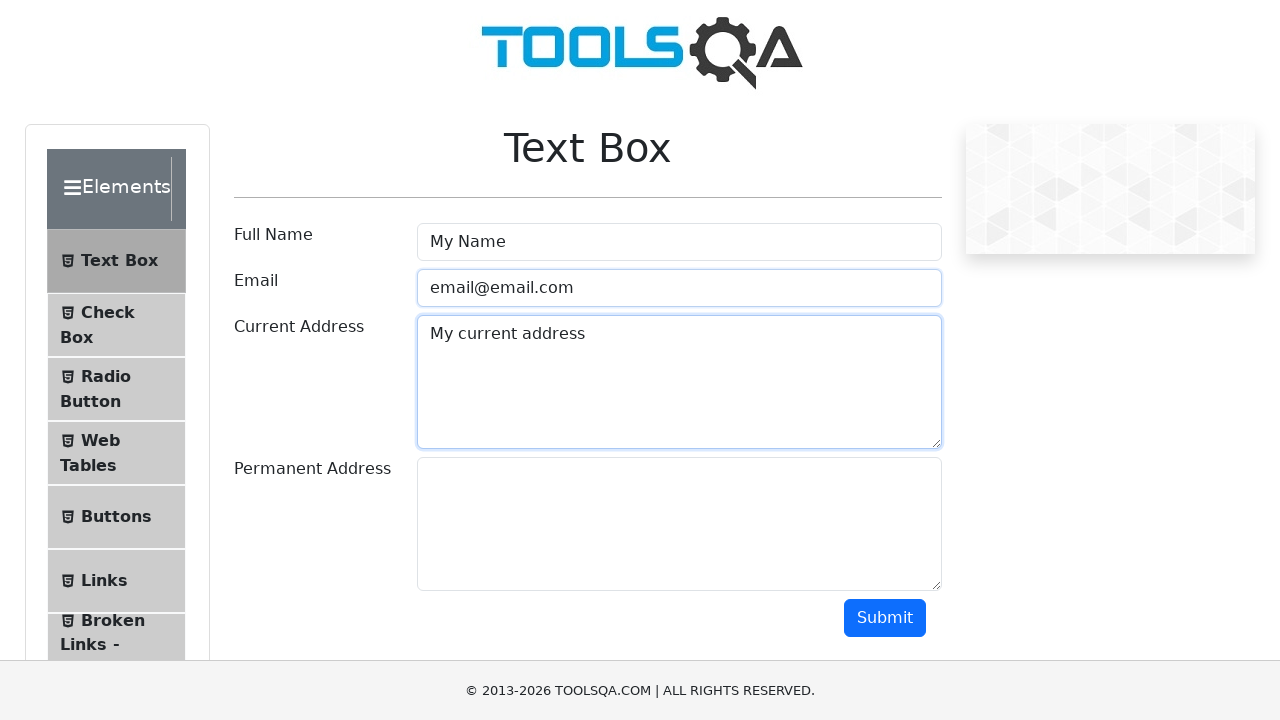

Filled permanent address field with 'My permanent address' on #permanentAddress
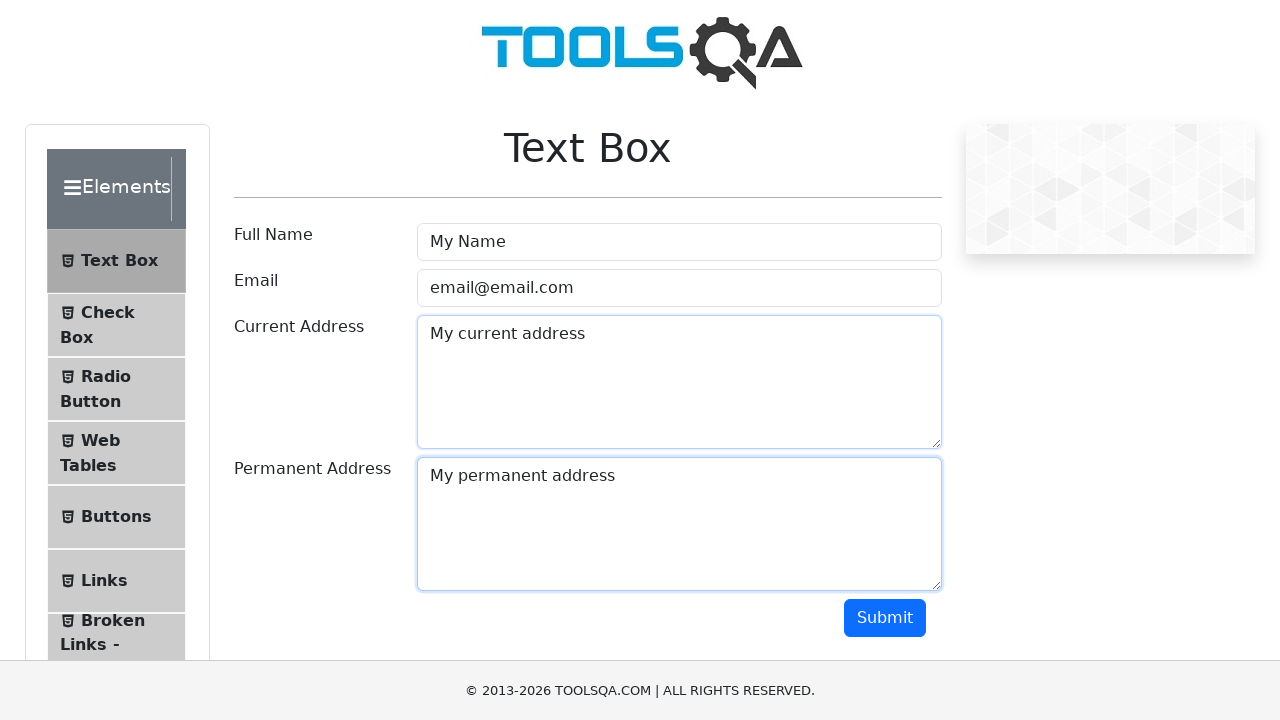

Clicked submit button to submit the form at (885, 618) on #submit
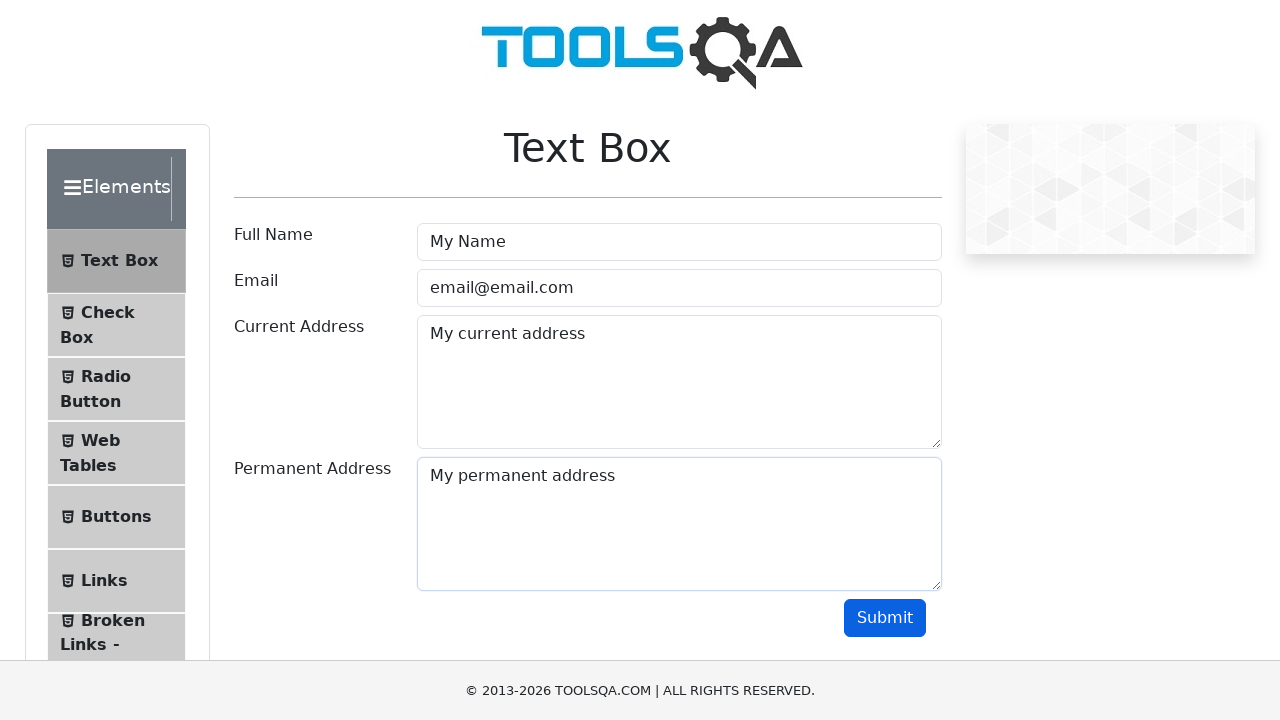

Output section appeared after form submission
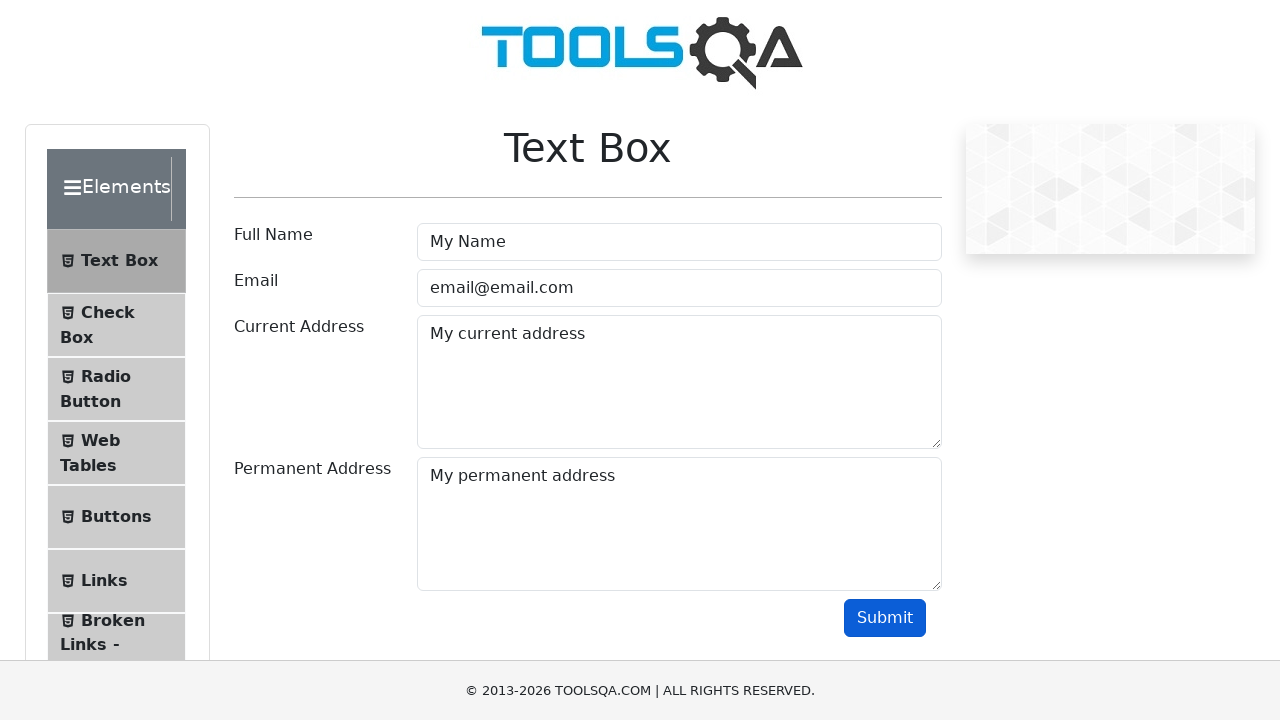

Verified name field is present in output
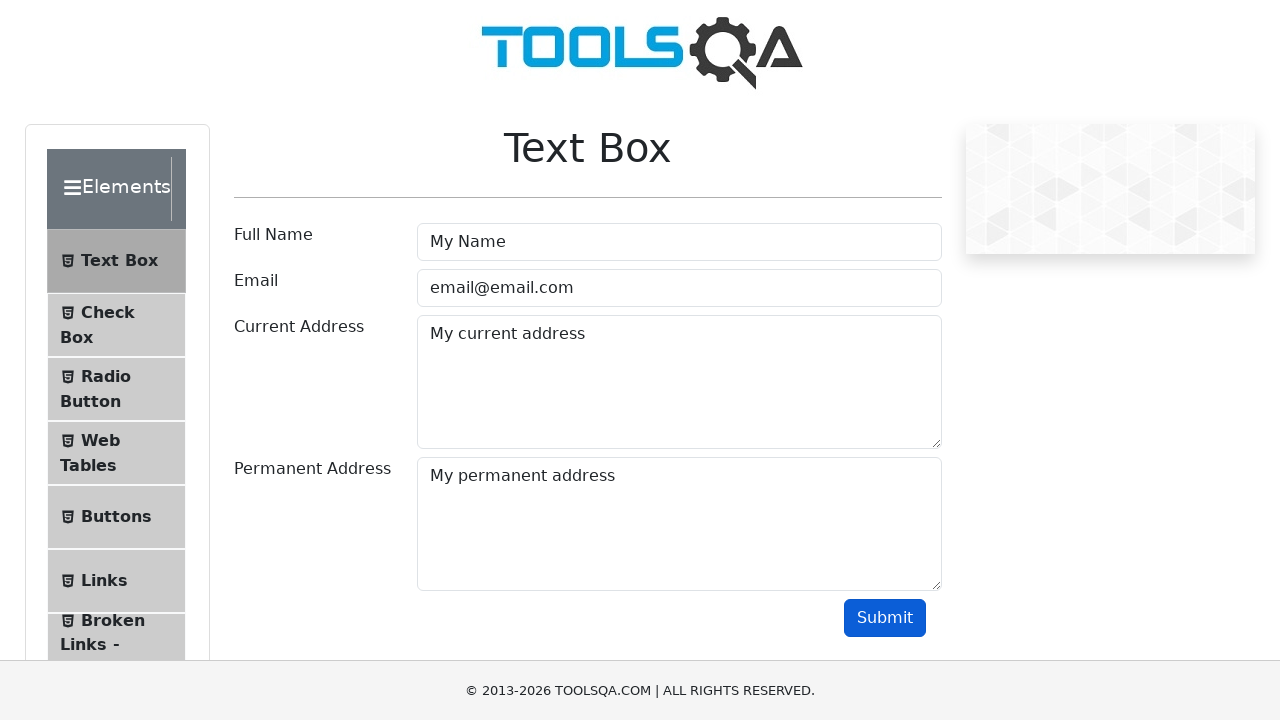

Verified email field is present in output
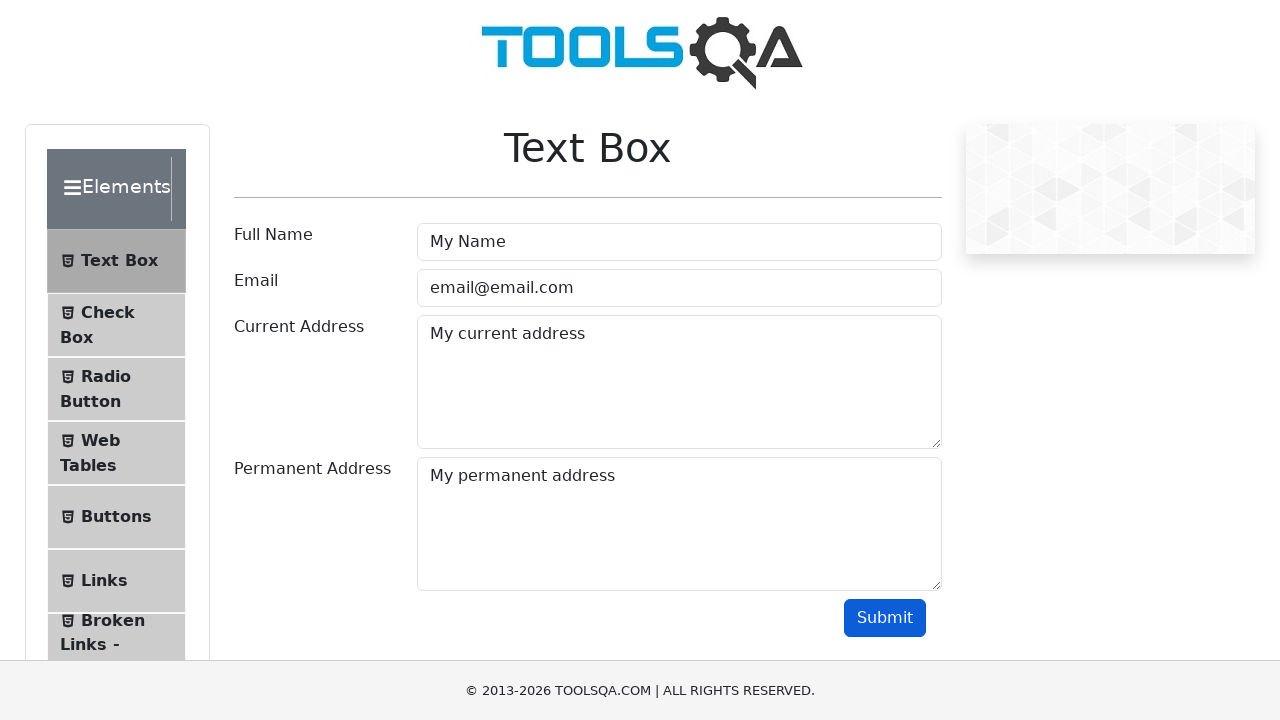

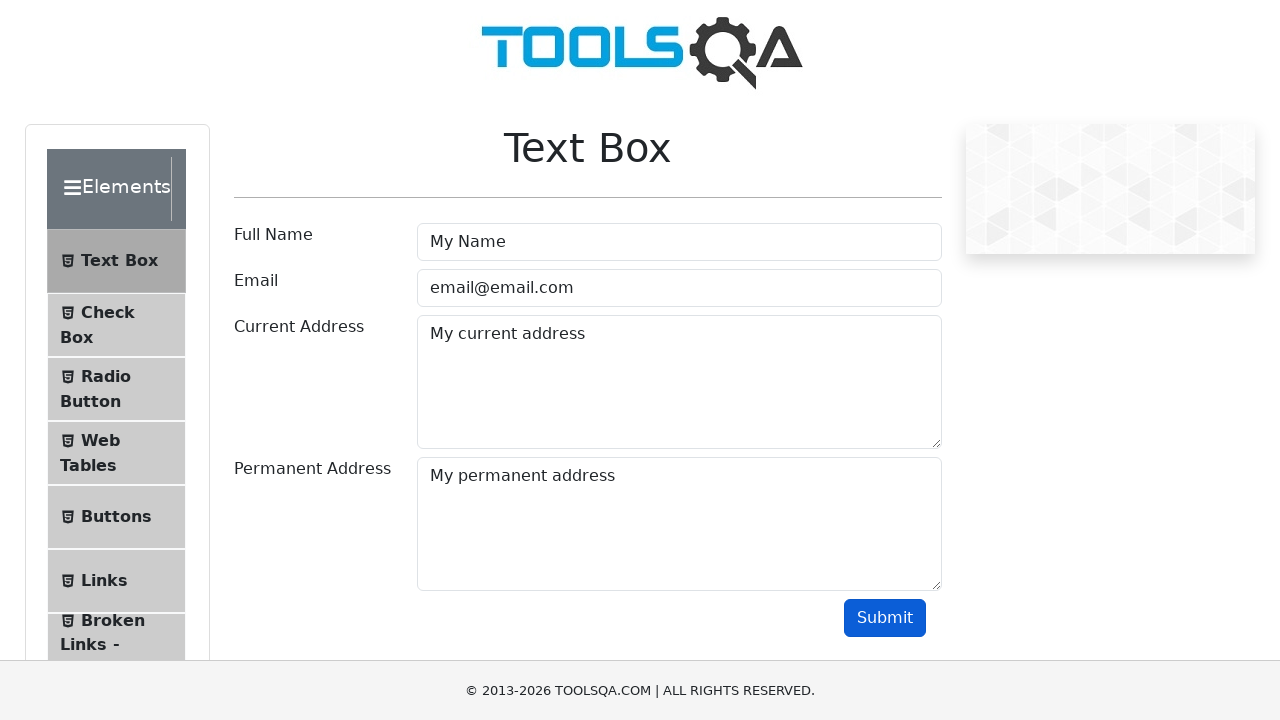